Tests iframe navigation by switching between nested iframes, entering text in an input field within the nested iframe, and then returning to the main page to click on another tab

Starting URL: http://demo.automationtesting.in/Frames.html

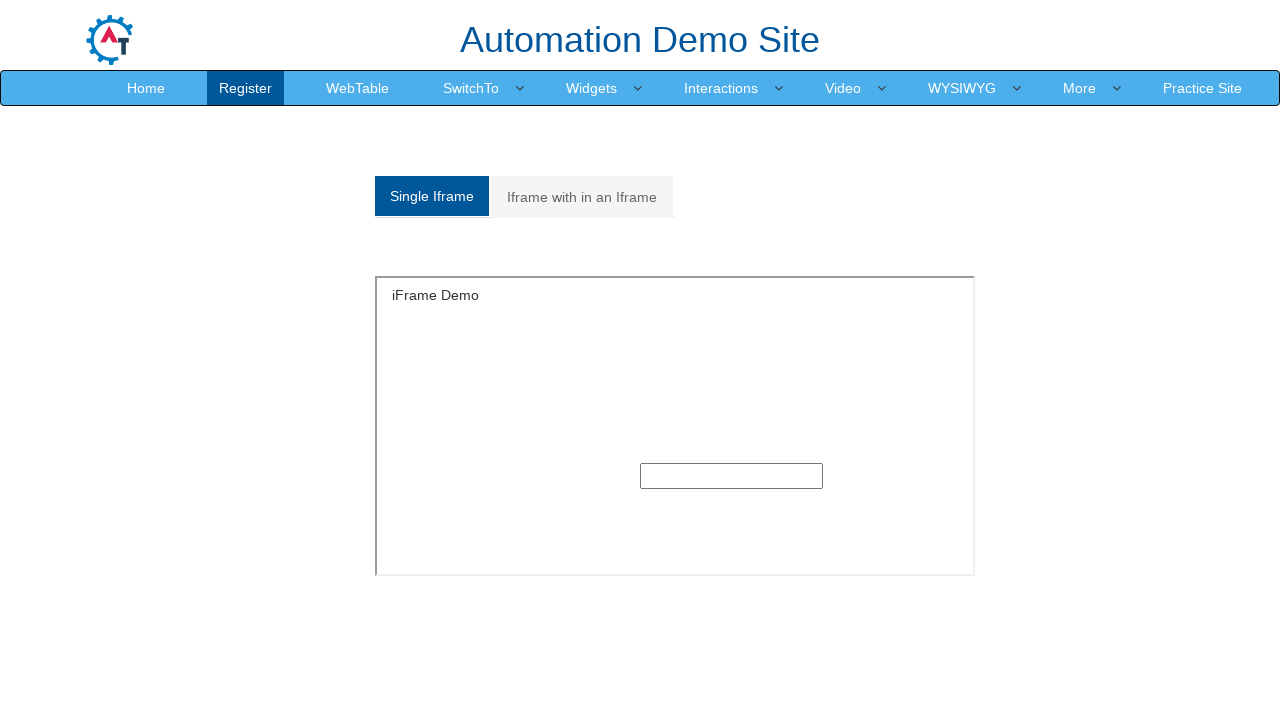

Clicked on 'Iframe with in an Iframe' tab at (582, 197) on text='Iframe with in an Iframe'
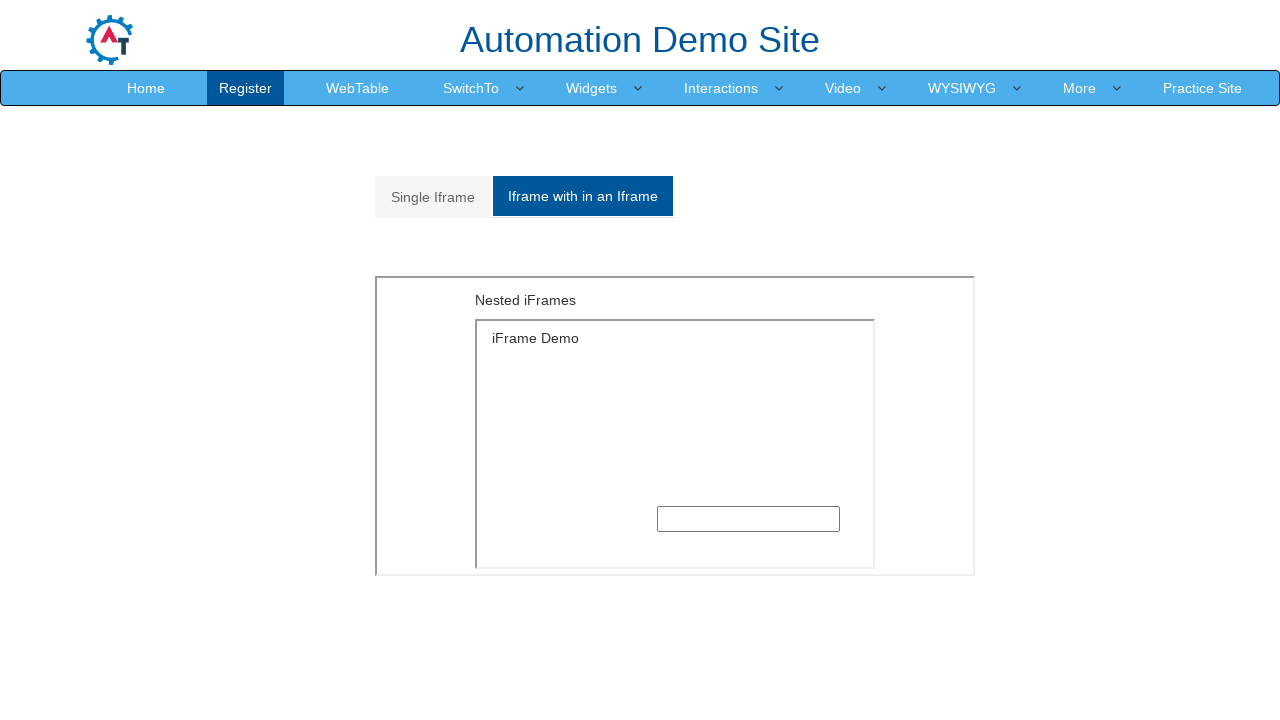

Switched to outer iframe (index 1)
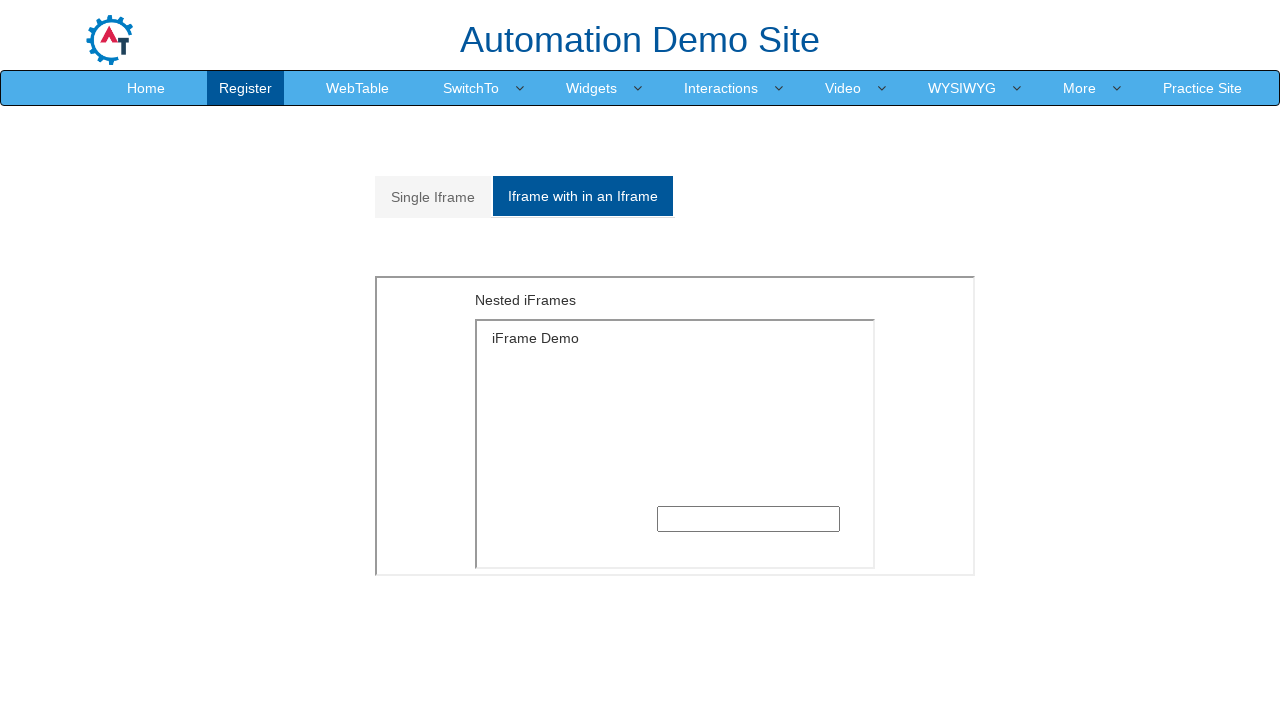

Switched to inner nested iframe
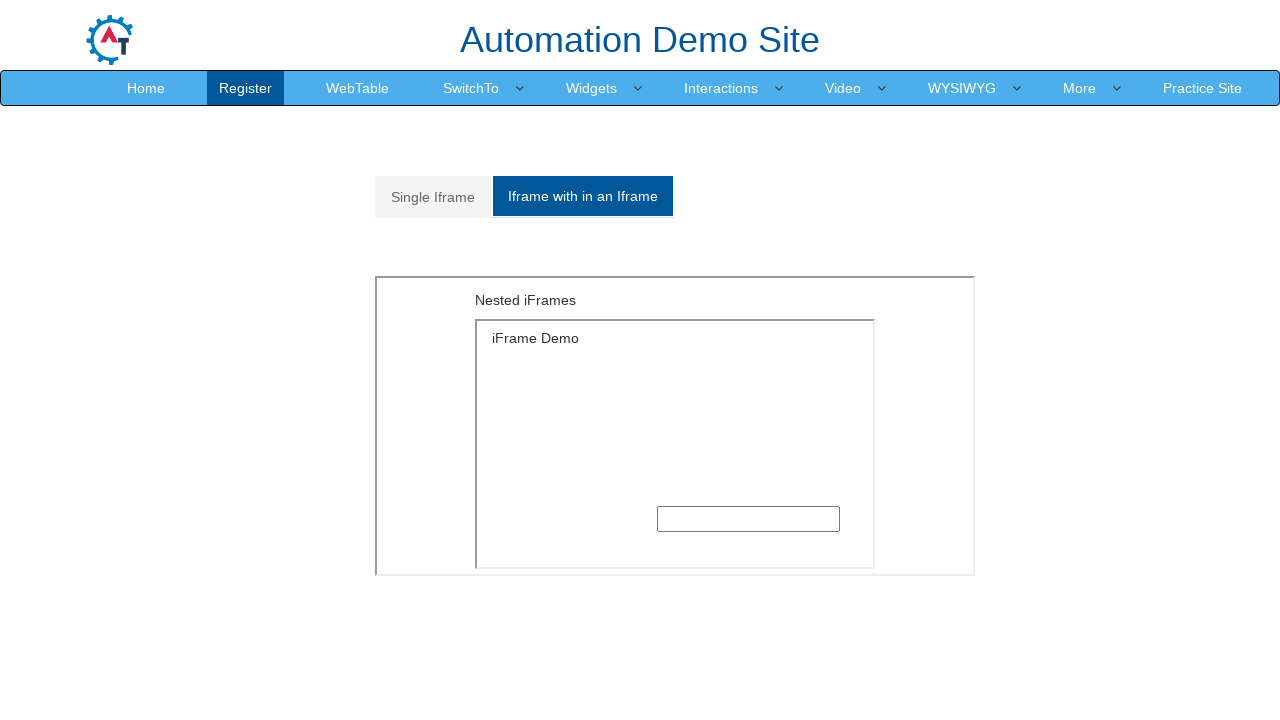

Filled input field in nested iframe with 'selenium' on iframe >> nth=1 >> internal:control=enter-frame >> iframe >> nth=0 >> internal:c
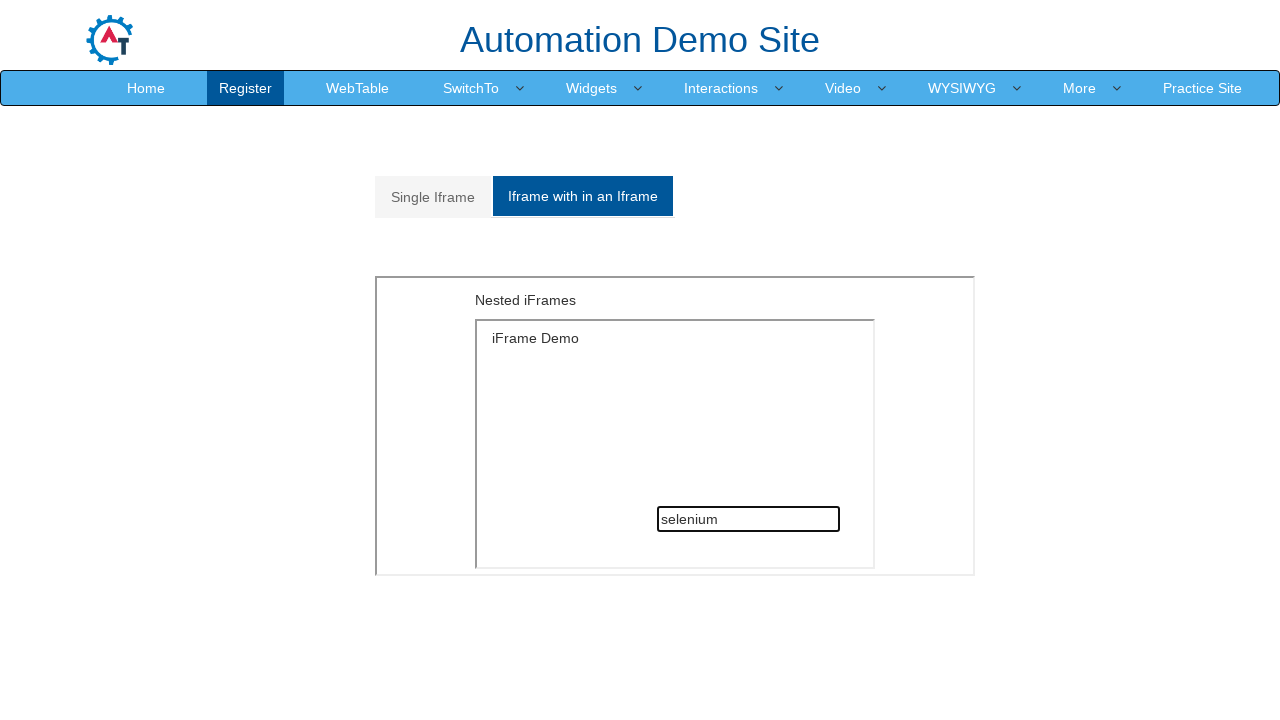

Clicked on first tab link in main content at (433, 197) on body > section > div.container.center > div > div > div > div.col-xs-11.col-xs-o
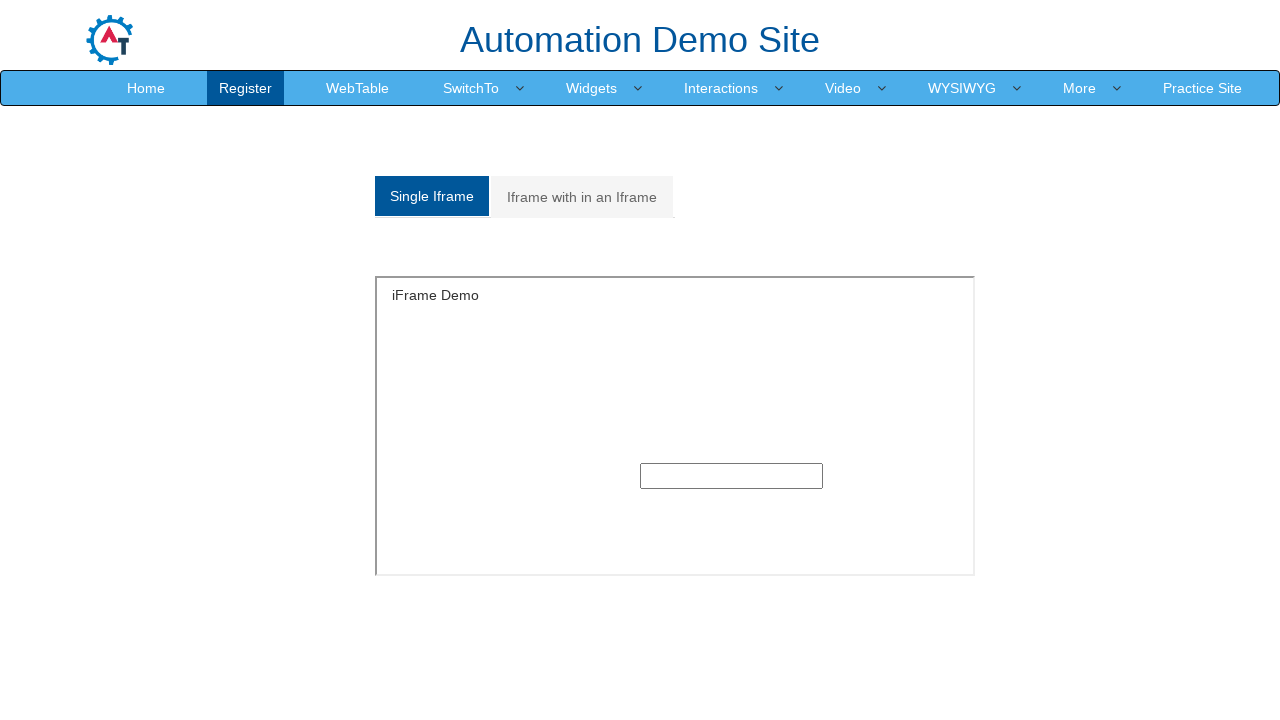

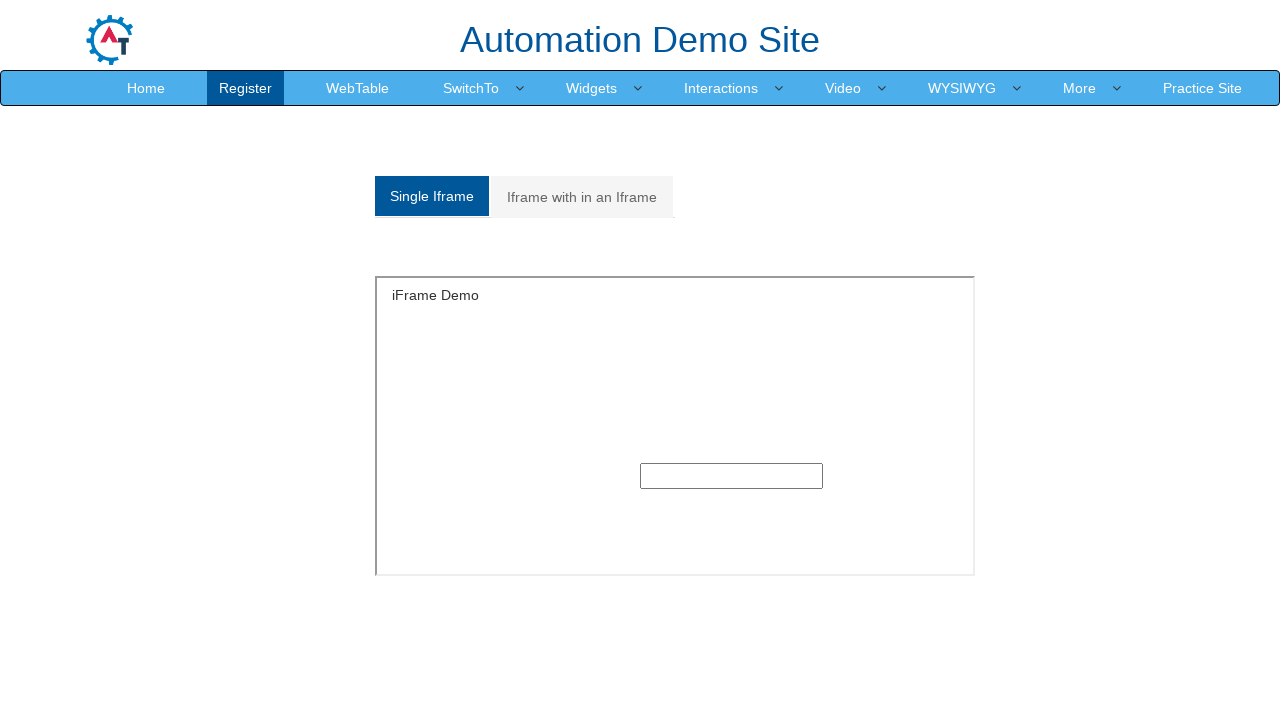